Tests the Greenkart shopping flow by searching for products containing "ber", adding all matching items to cart, proceeding to checkout, and verifying the total price calculation.

Starting URL: https://rahulshettyacademy.com/seleniumPractise/#/

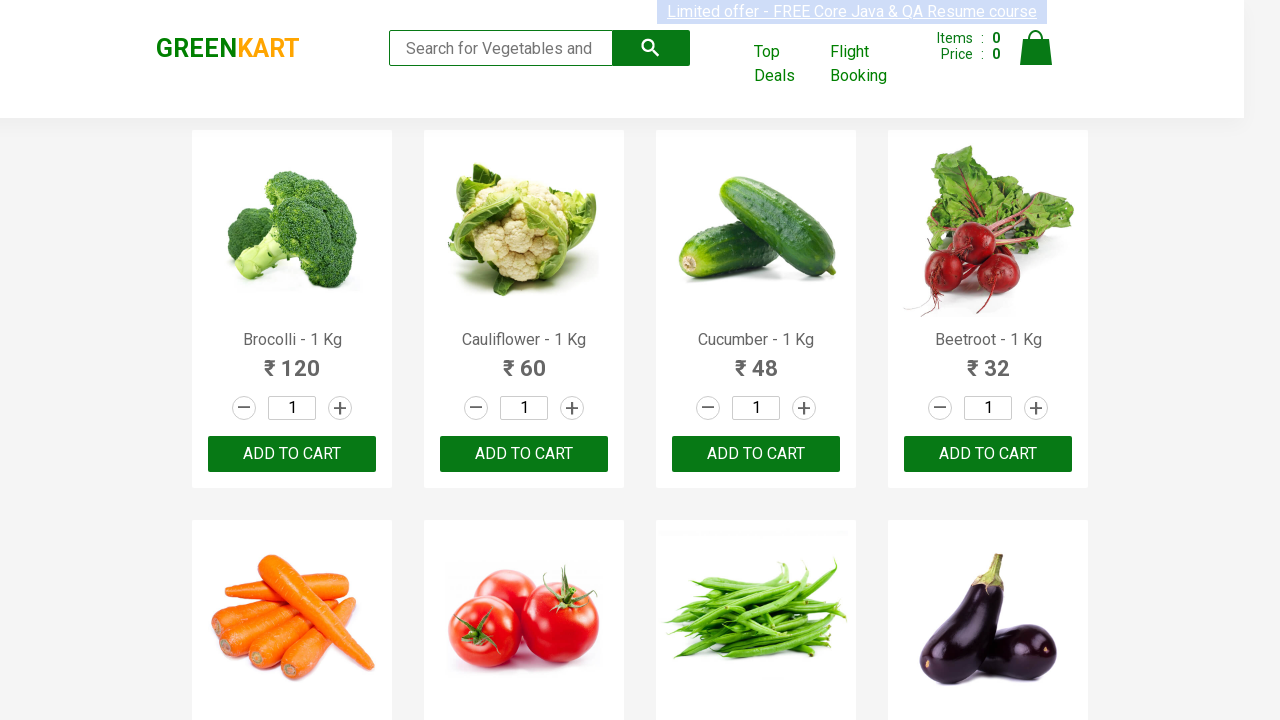

Filled search field with 'ber' to filter products on input[type='search']
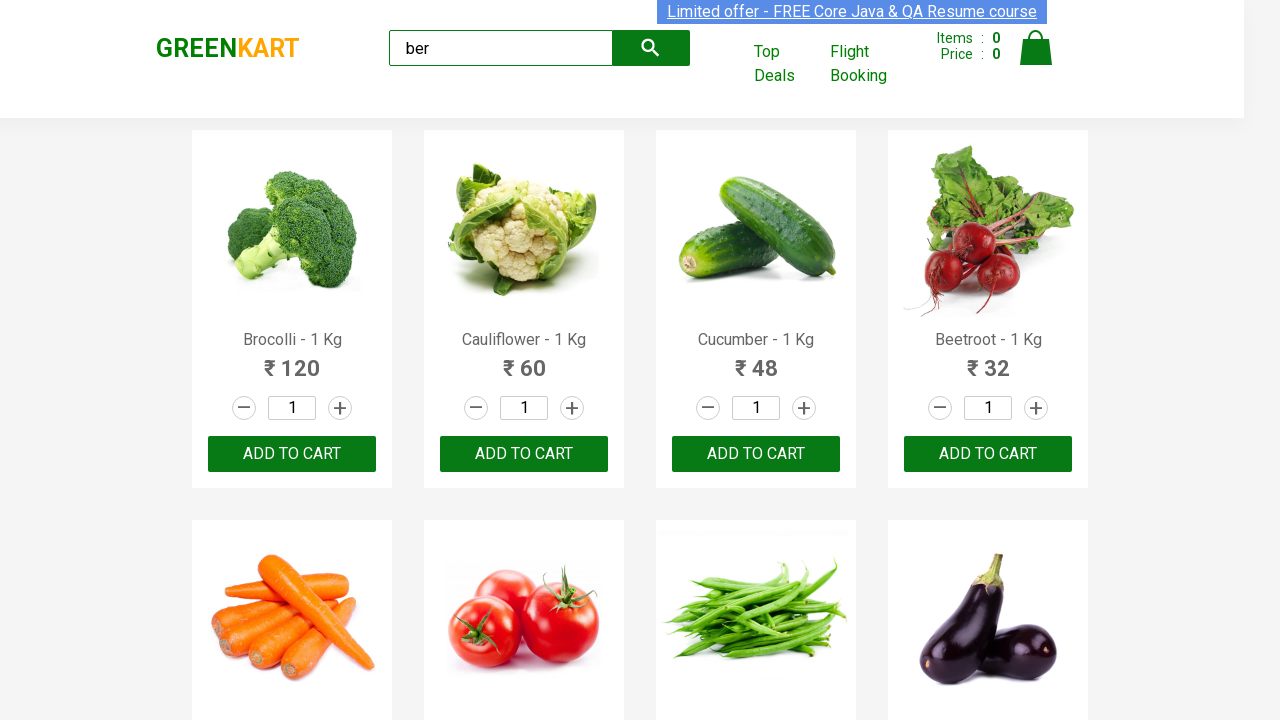

Waited for search results to filter
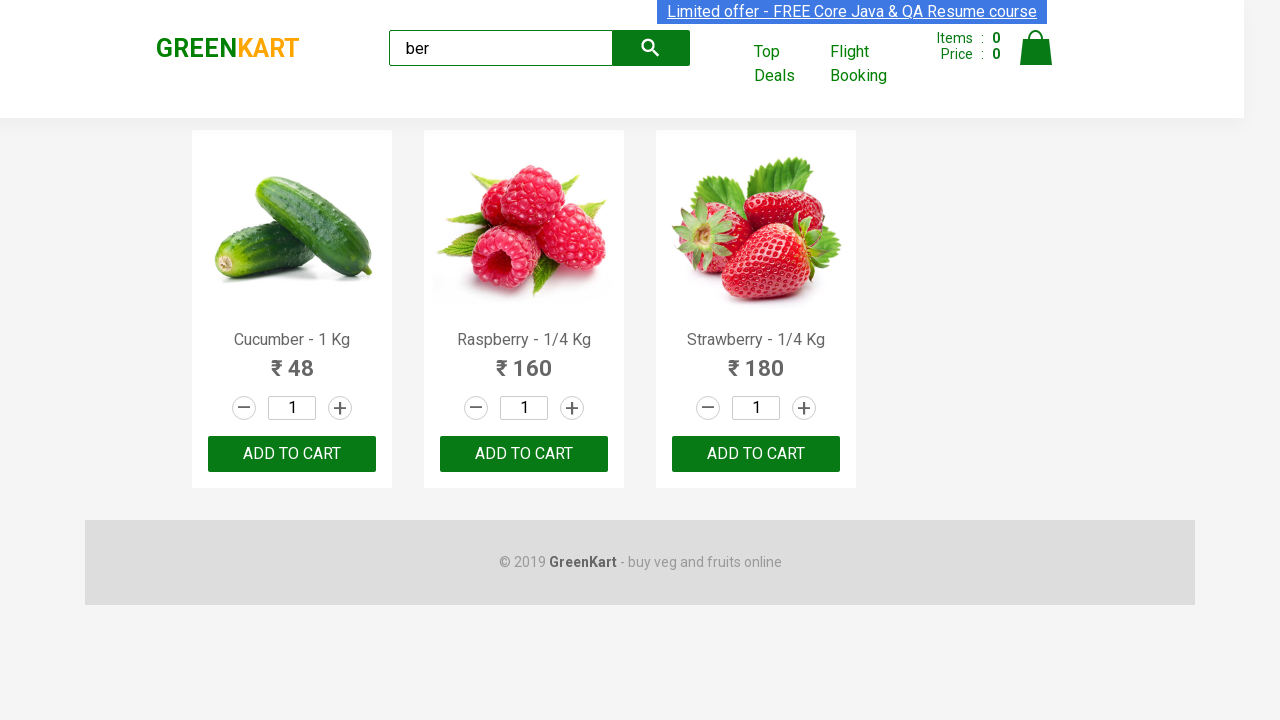

Located all 'ADD TO CART' buttons for products containing 'ber'
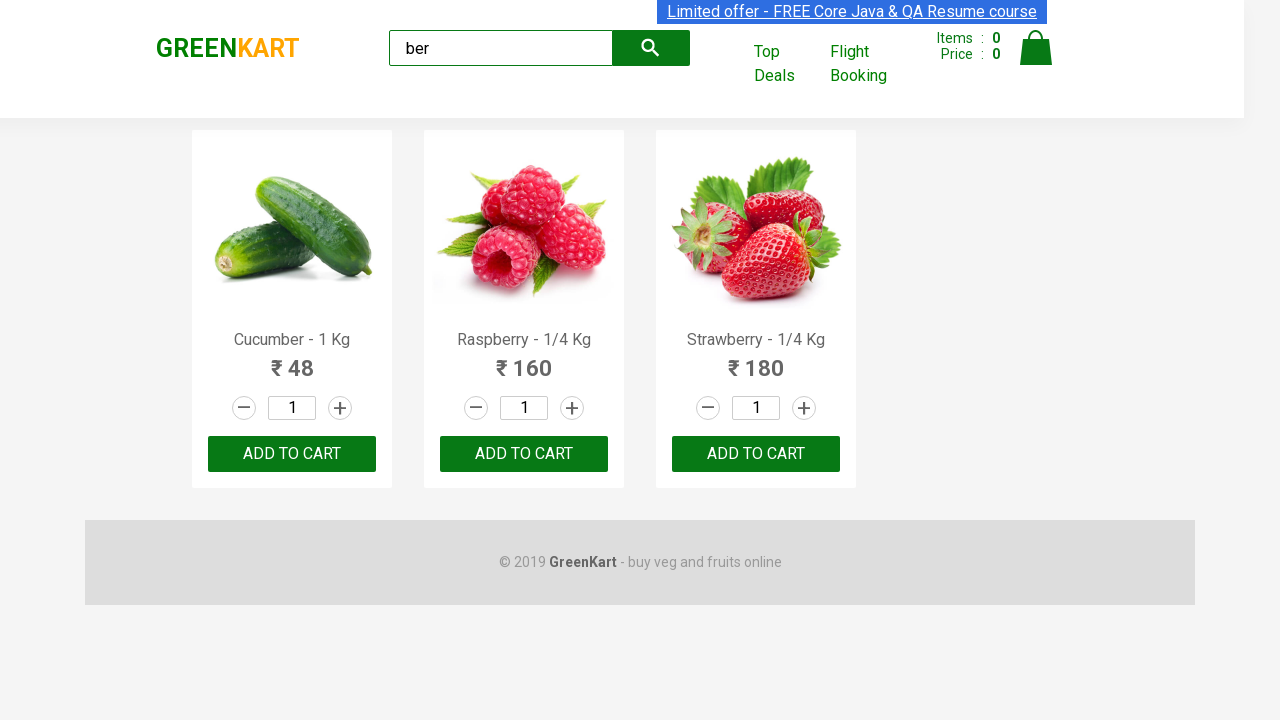

Clicked 'ADD TO CART' button to add product to cart at (292, 454) on xpath=//button[text()='ADD TO CART'] >> nth=0
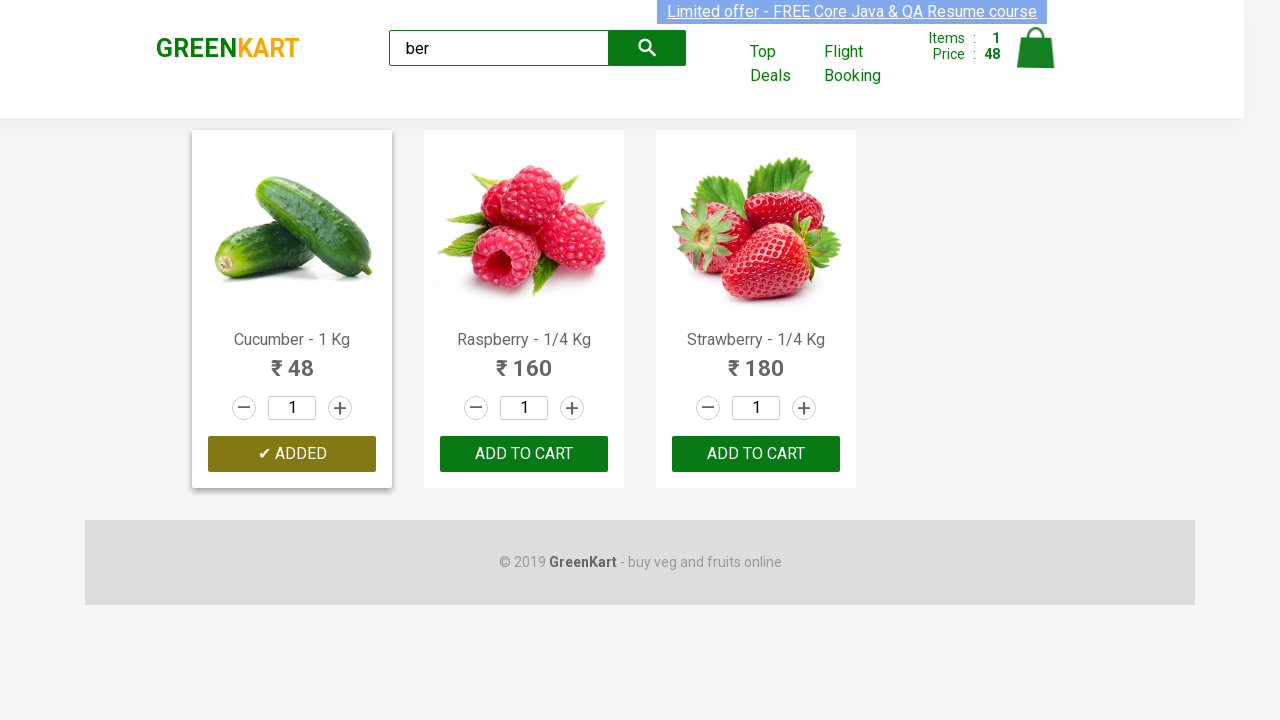

Waited for product to be added to cart
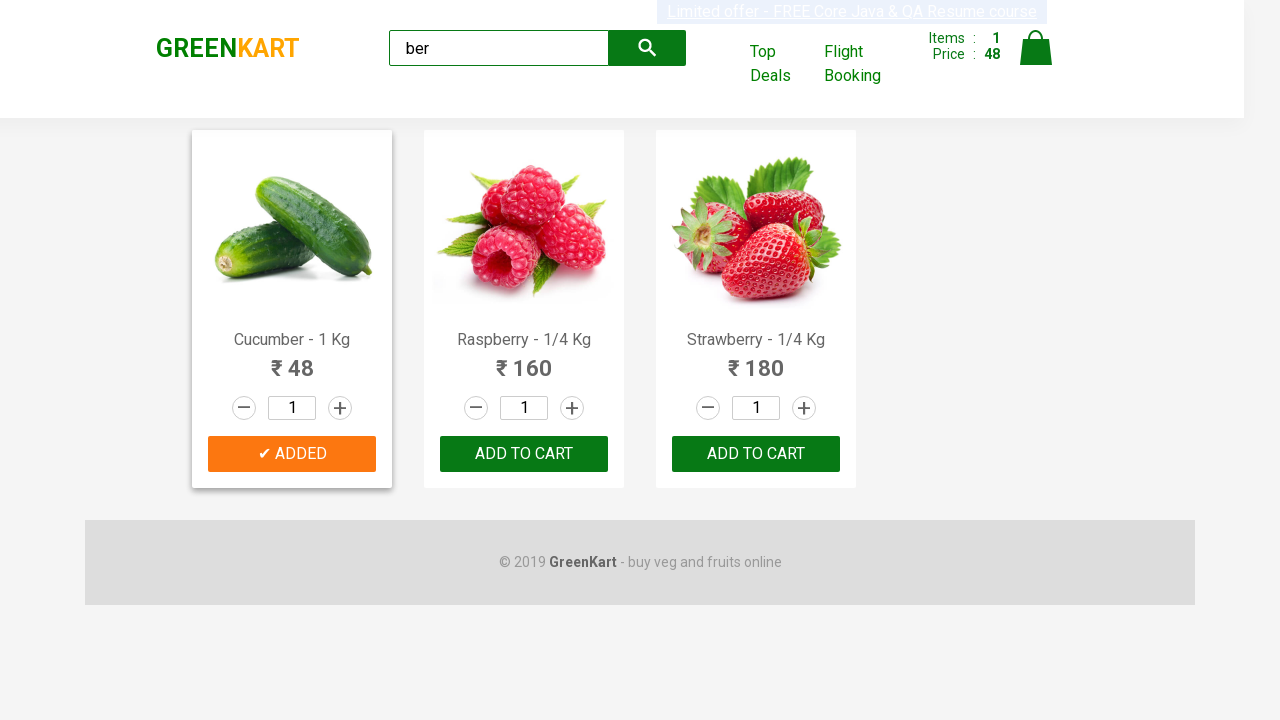

Clicked 'ADD TO CART' button to add product to cart at (756, 454) on xpath=//button[text()='ADD TO CART'] >> nth=1
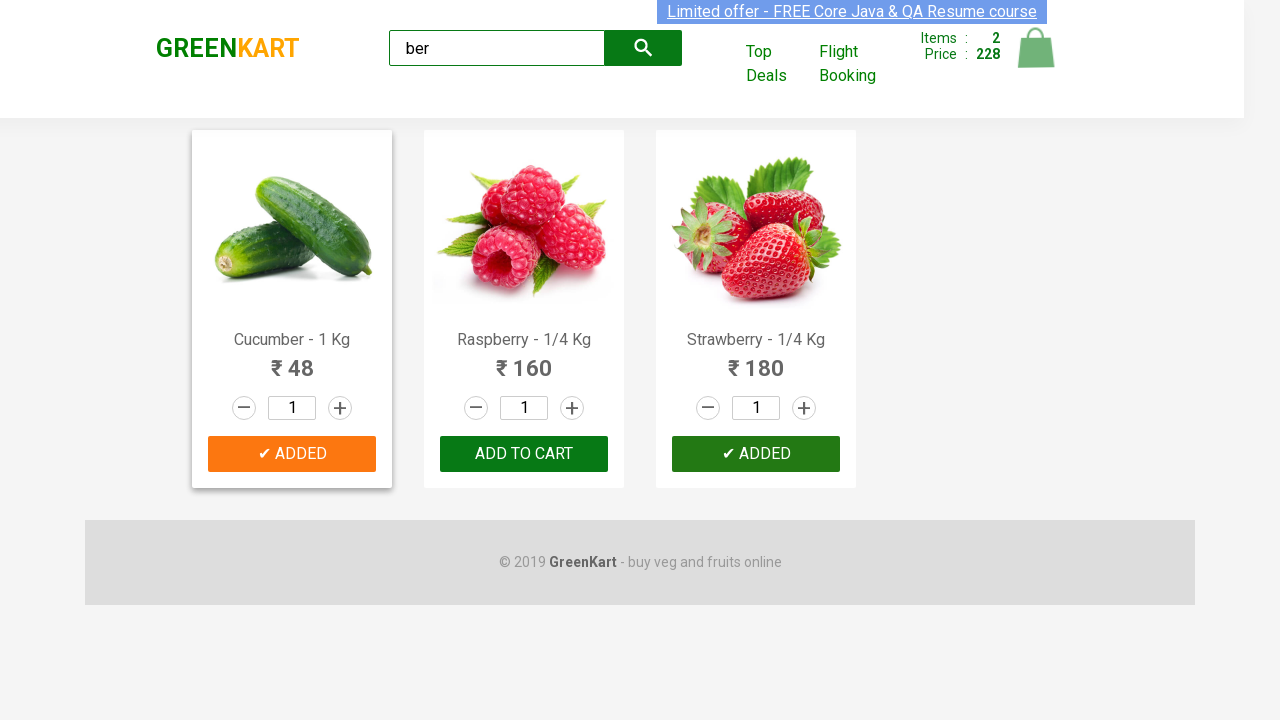

Waited for product to be added to cart
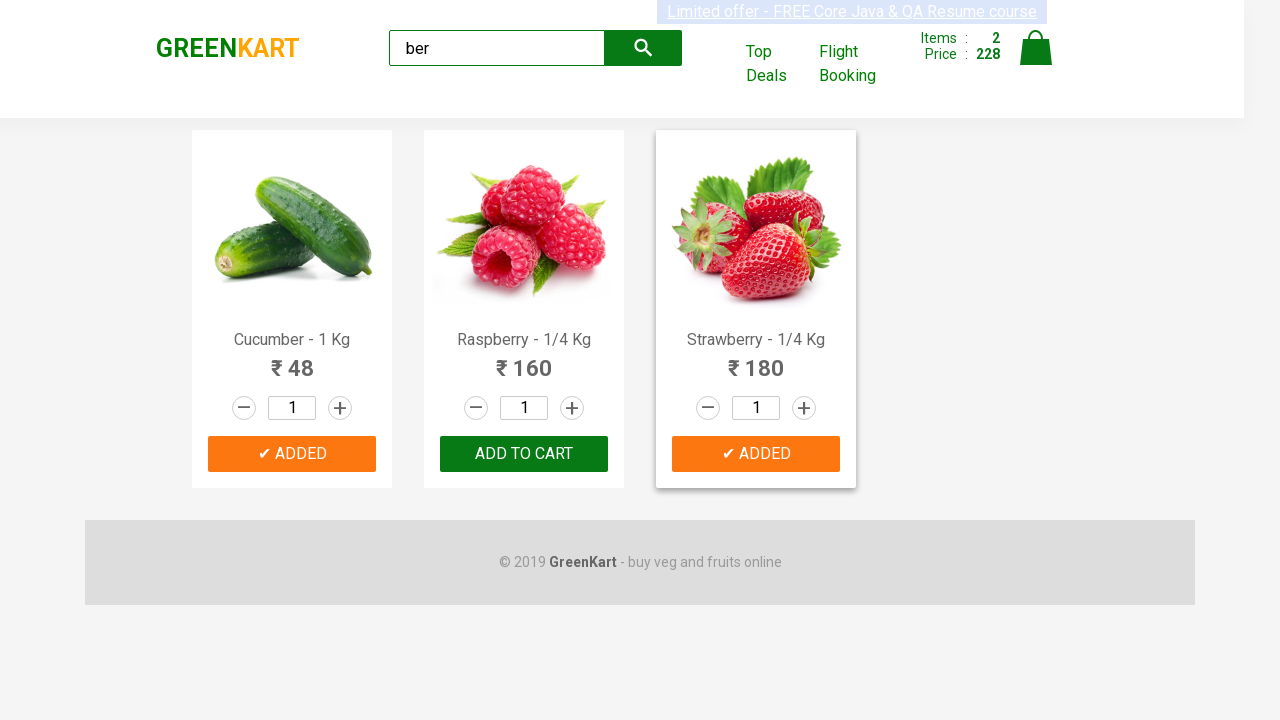

Clicked 'ADD TO CART' button to add product to cart at (756, 454) on xpath=//button[text()='ADD TO CART'] >> nth=2
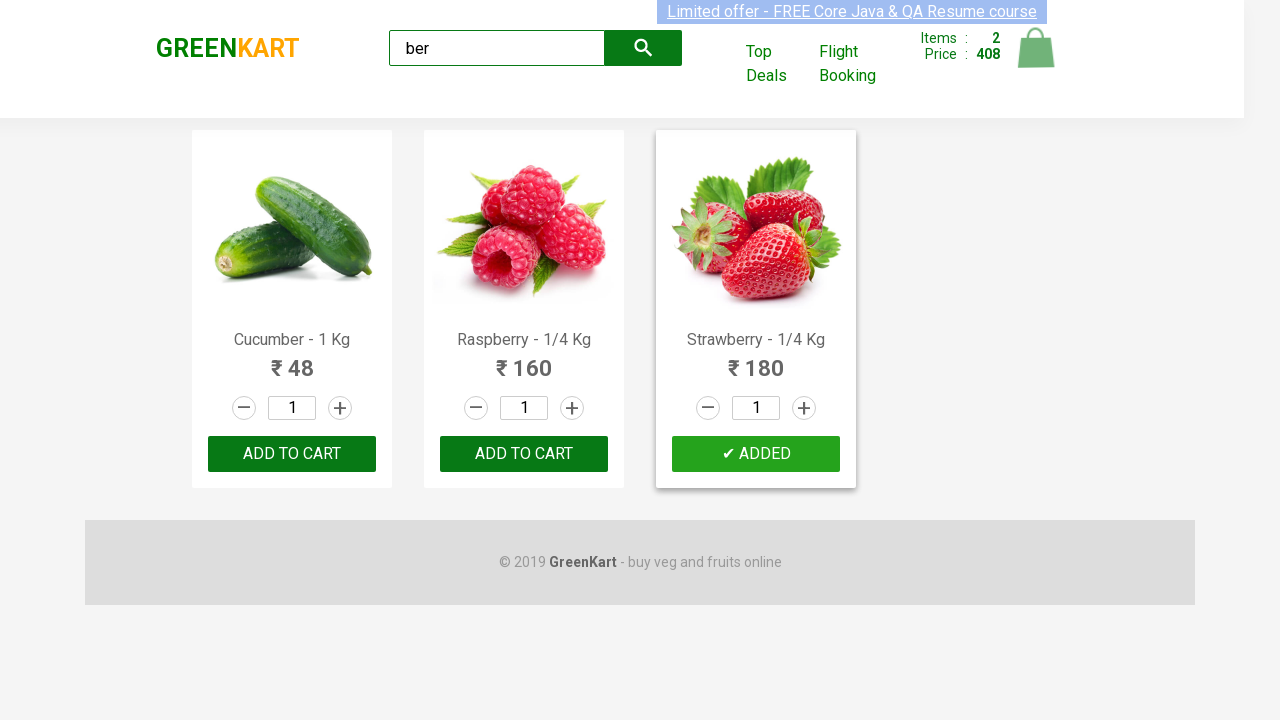

Waited for product to be added to cart
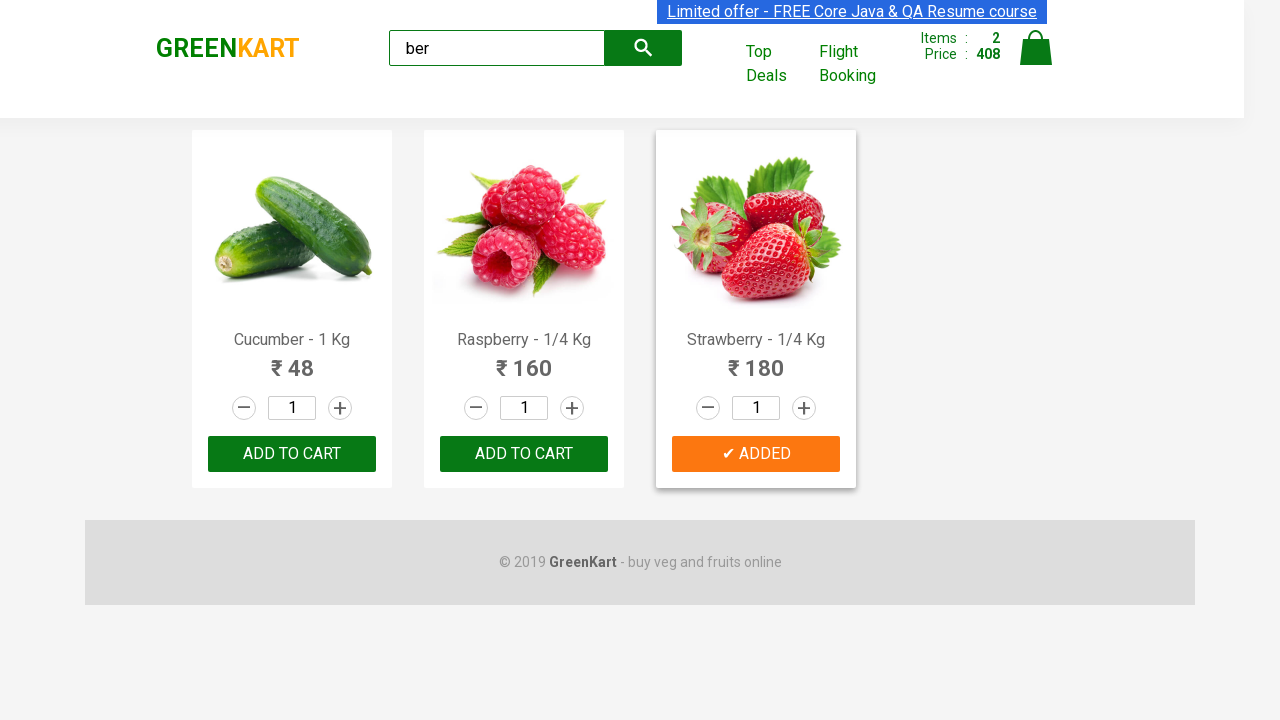

Clicked cart icon to open shopping cart at (1036, 59) on a.cart-icon
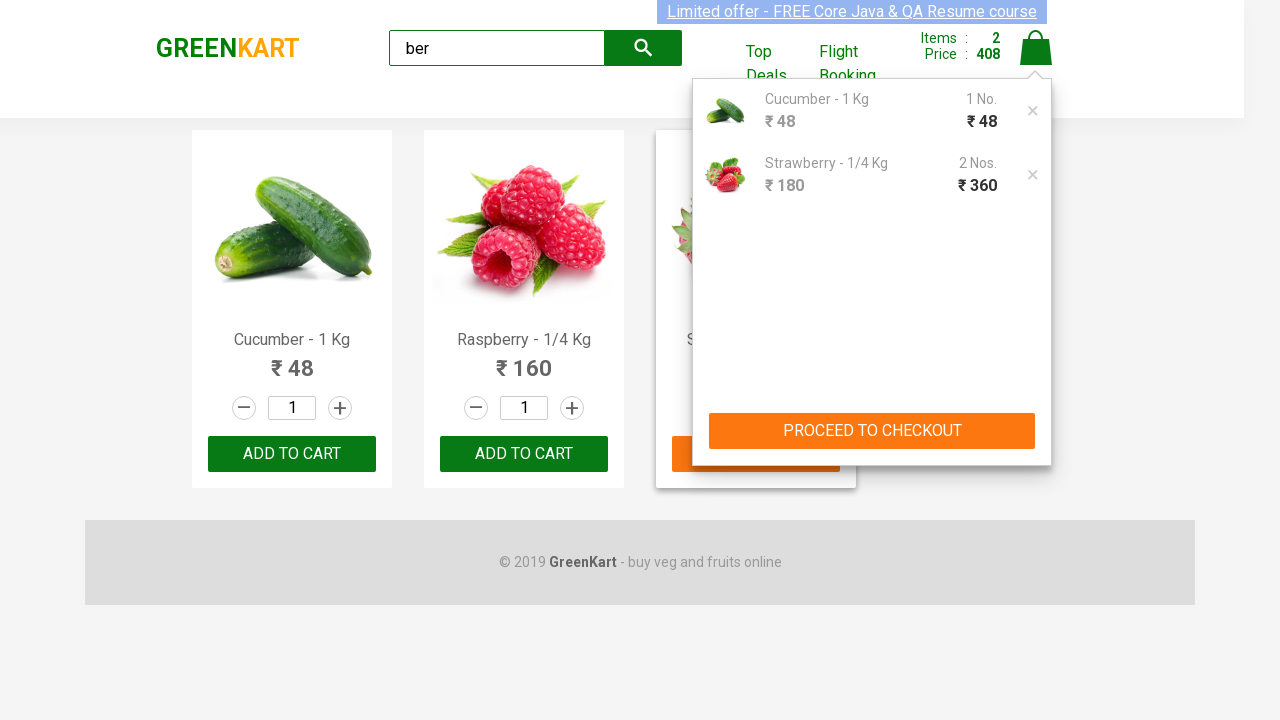

Waited for cart to fully open
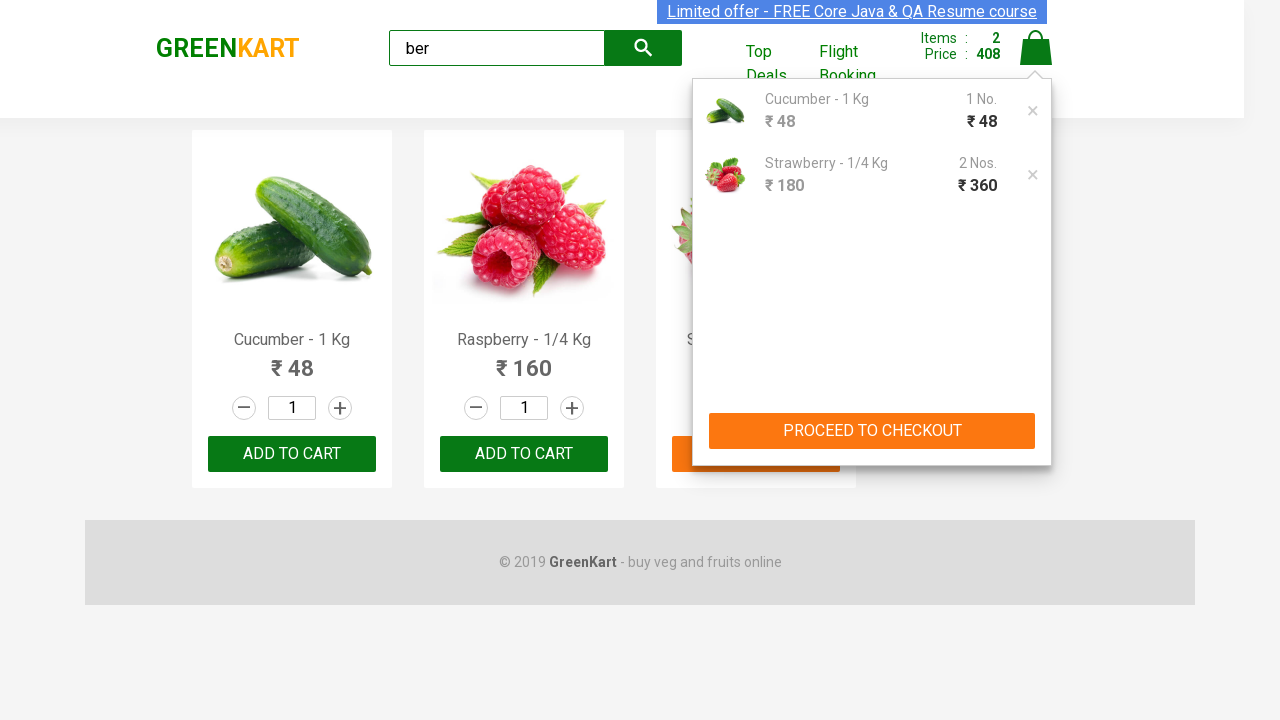

Clicked 'PROCEED TO CHECKOUT' button to proceed to checkout page at (872, 431) on xpath=//button[text()='PROCEED TO CHECKOUT']
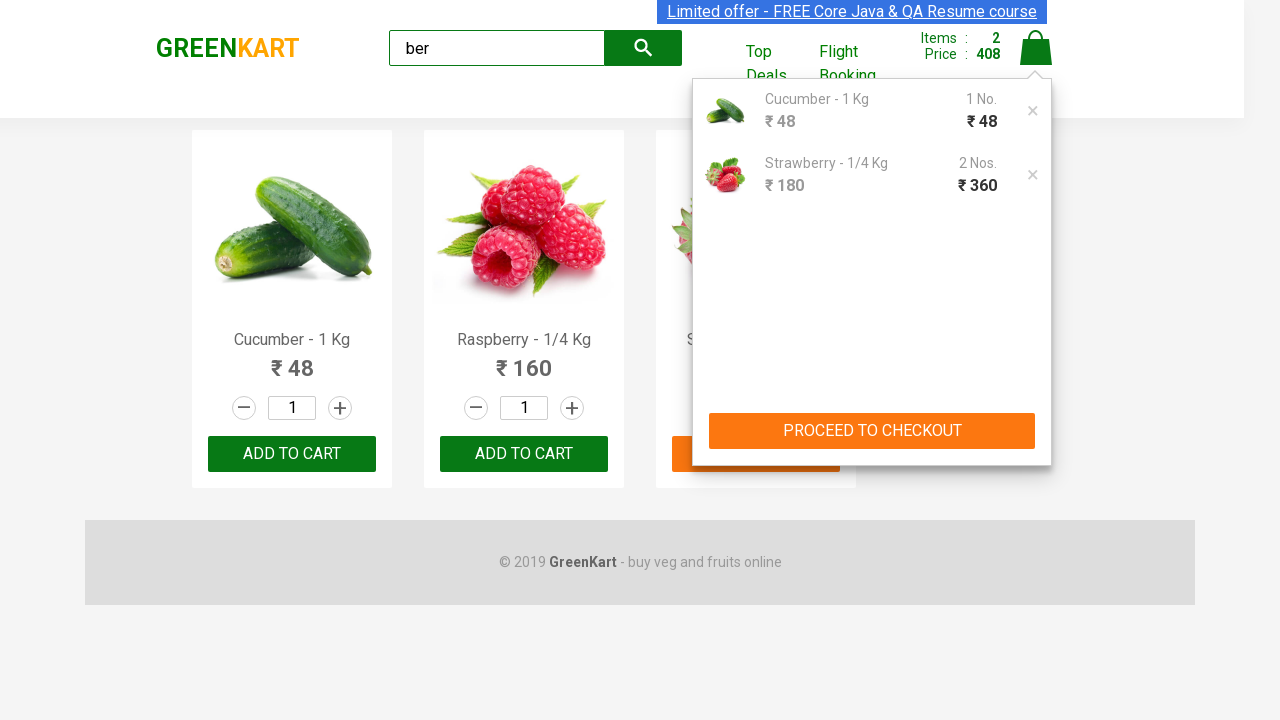

Checkout page loaded with total amount displayed
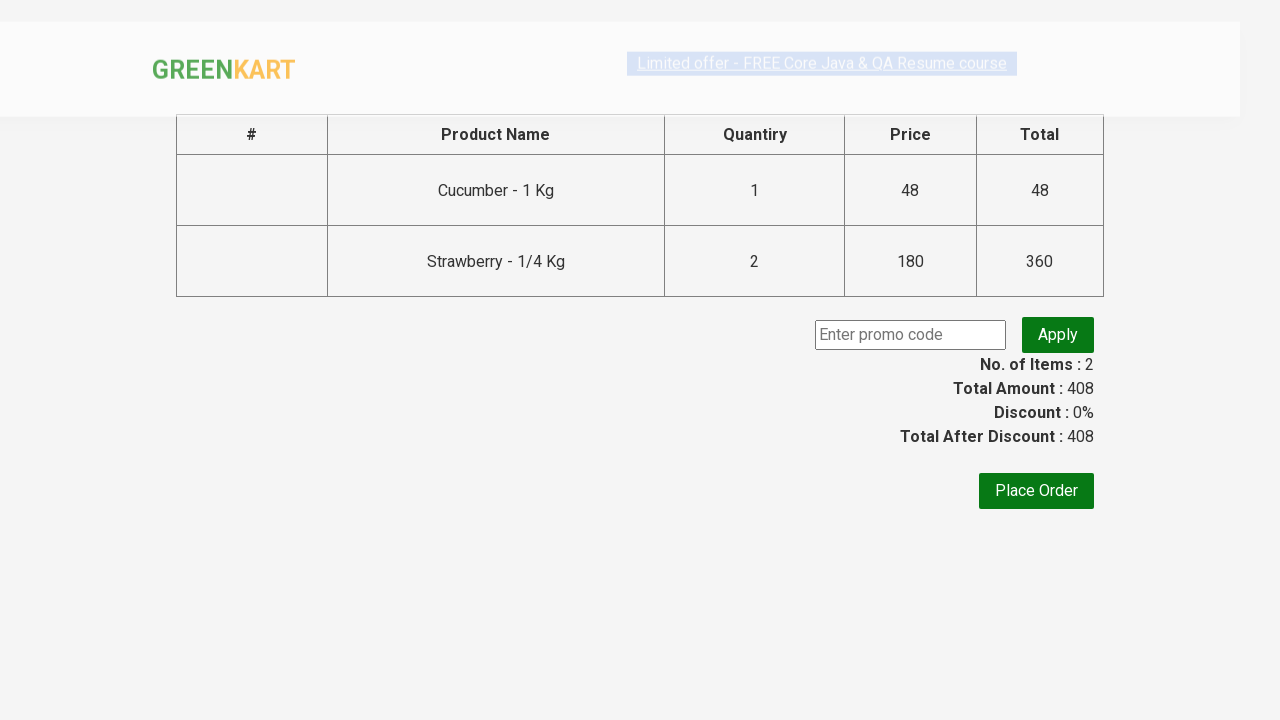

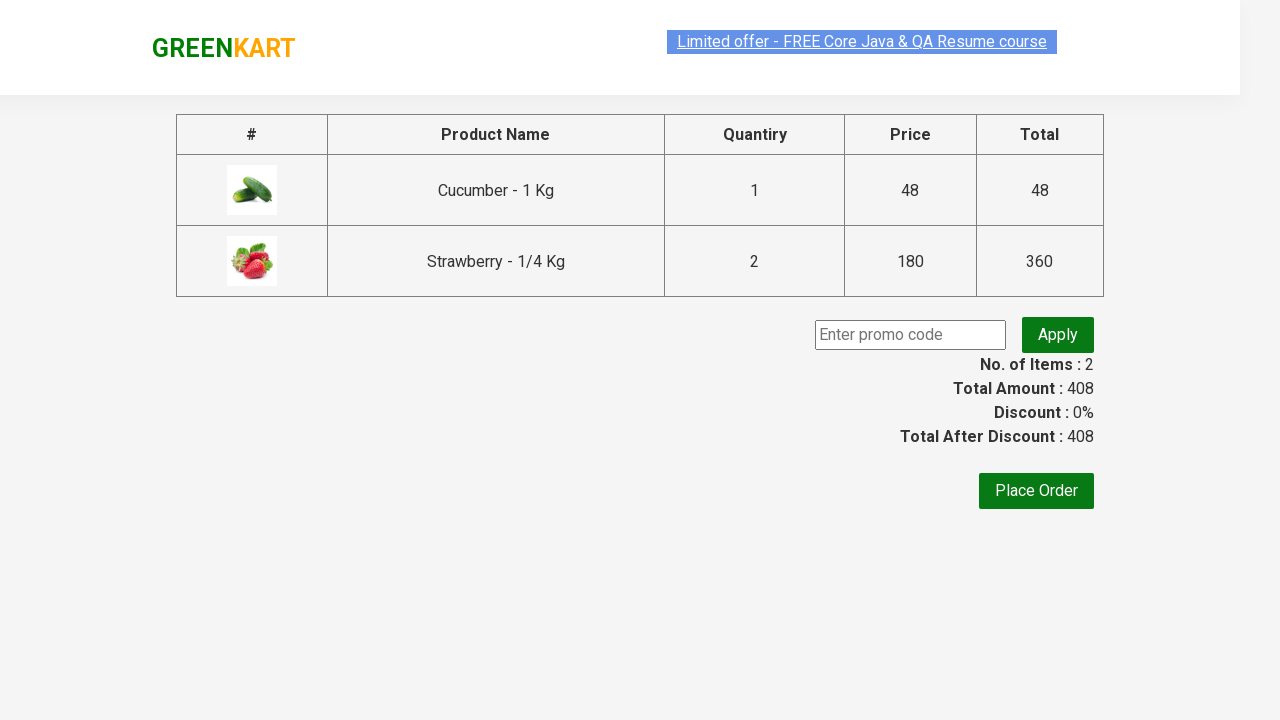